Navigates to the WebdriverIO website and verifies the page loads with the correct title

Starting URL: https://webdriver.io

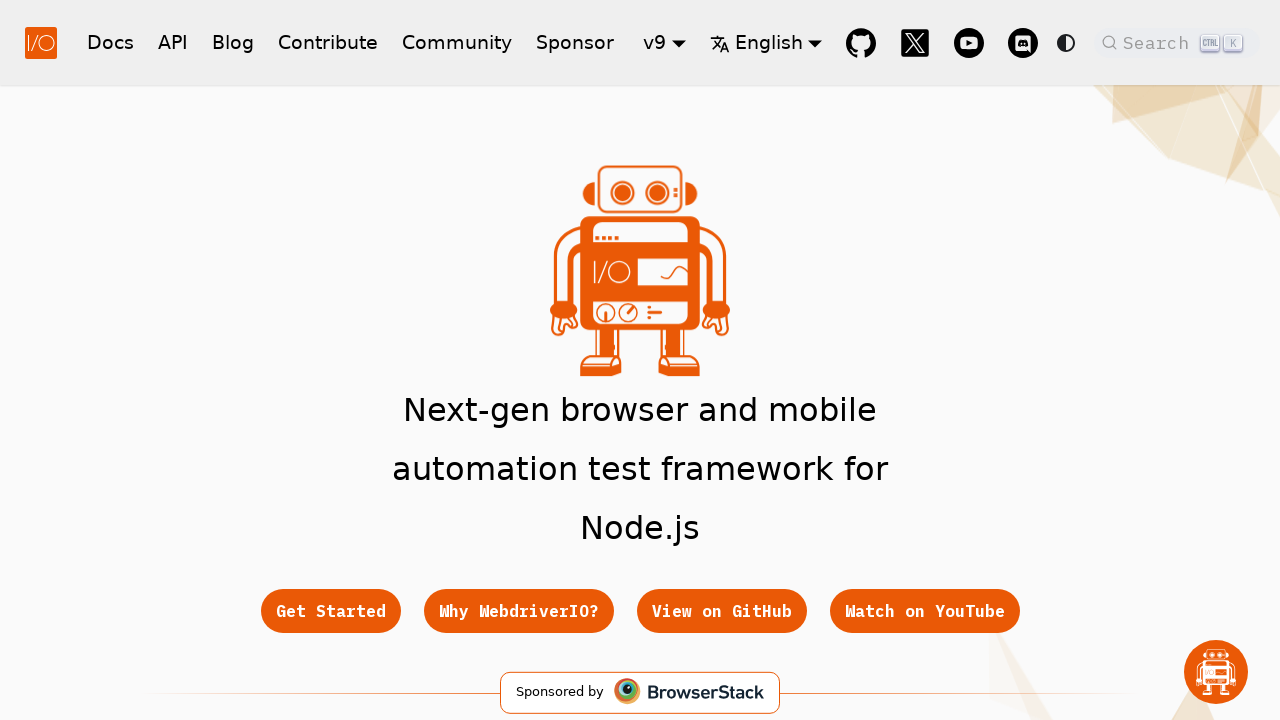

Waited for page to reach domcontentloaded state
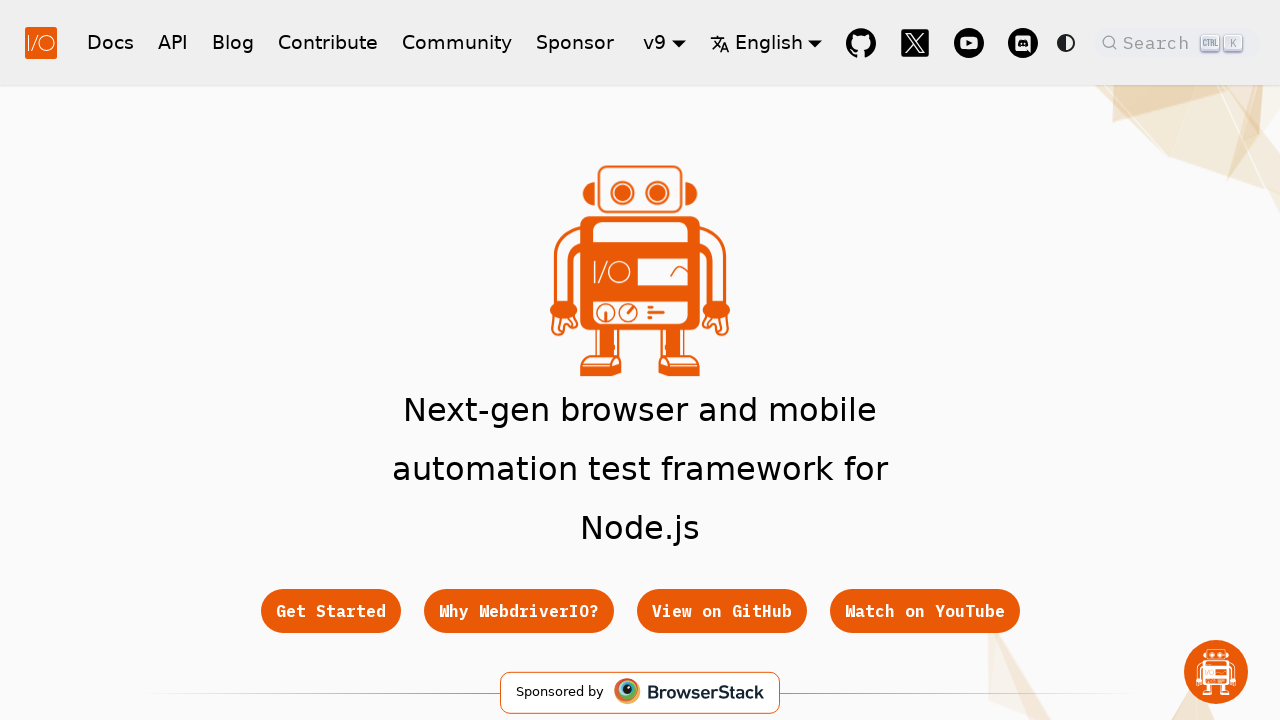

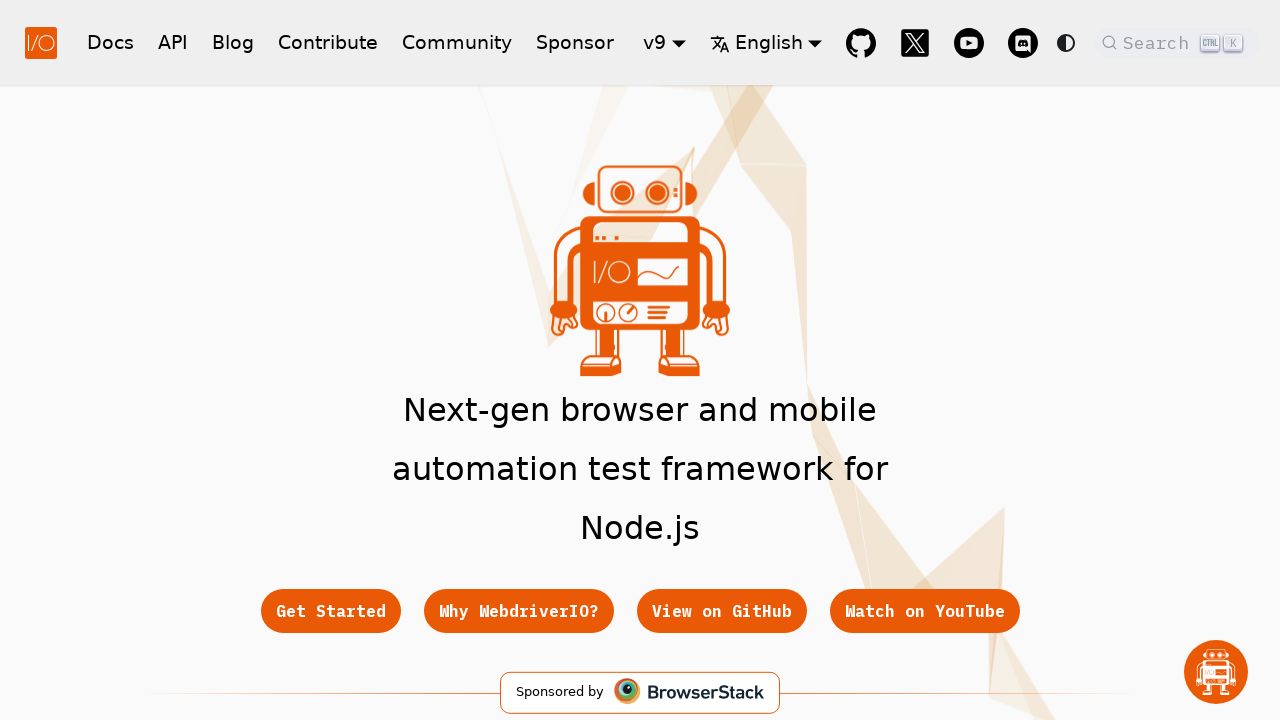